Navigates to the OrangeHRM demo site and verifies that the page title contains "OrangeHRM"

Starting URL: https://opensource-demo.orangehrmlive.com/

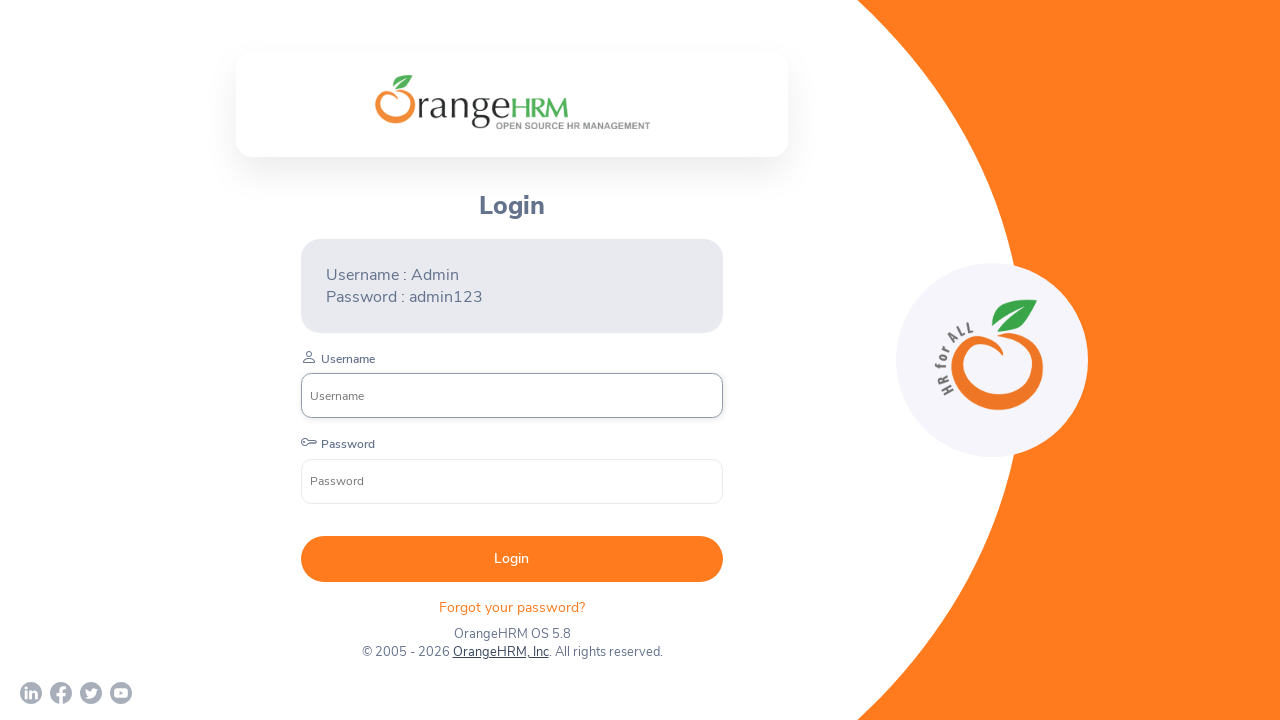

Page loaded and DOM content ready
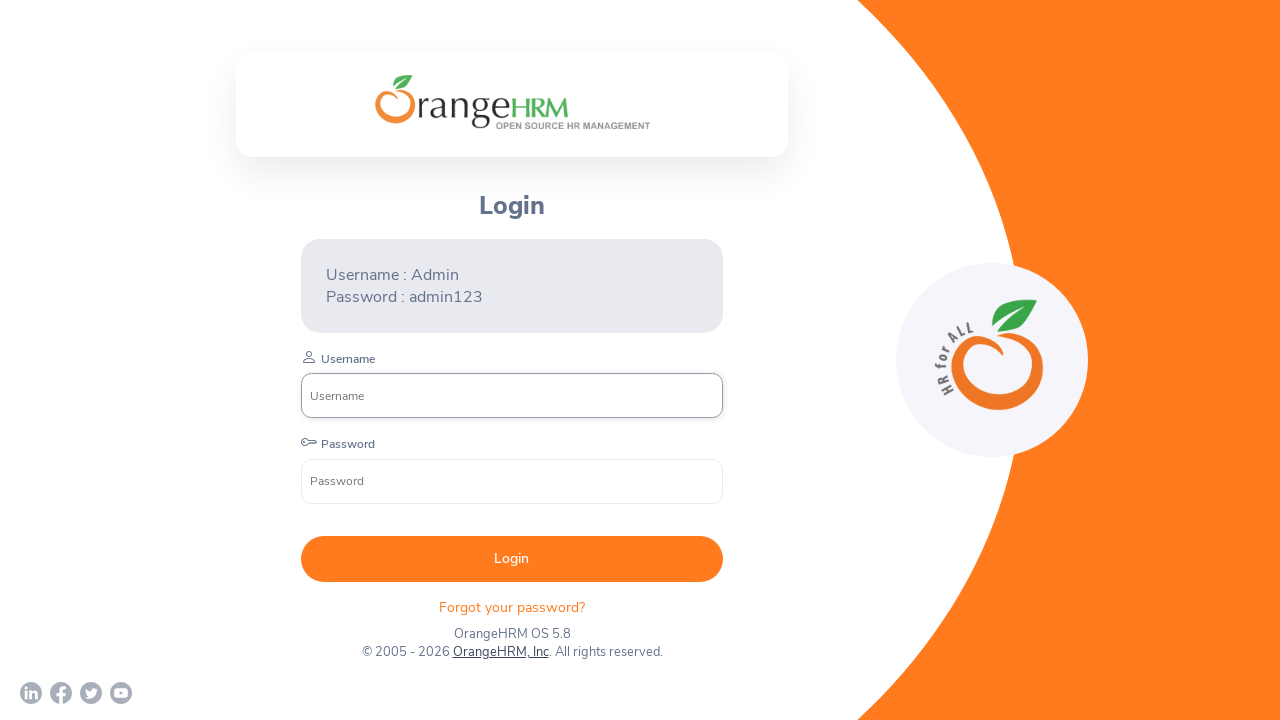

Retrieved page title: 'OrangeHRM'
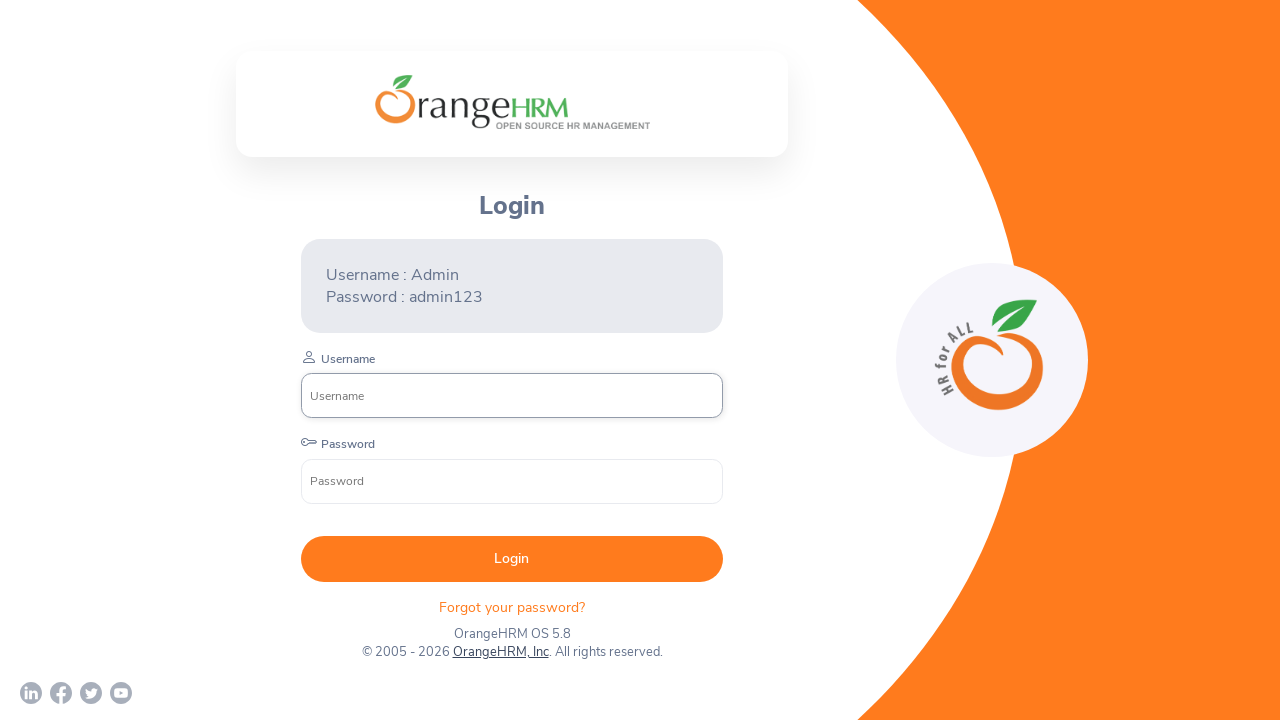

Verified page title contains 'OrangeHRM'
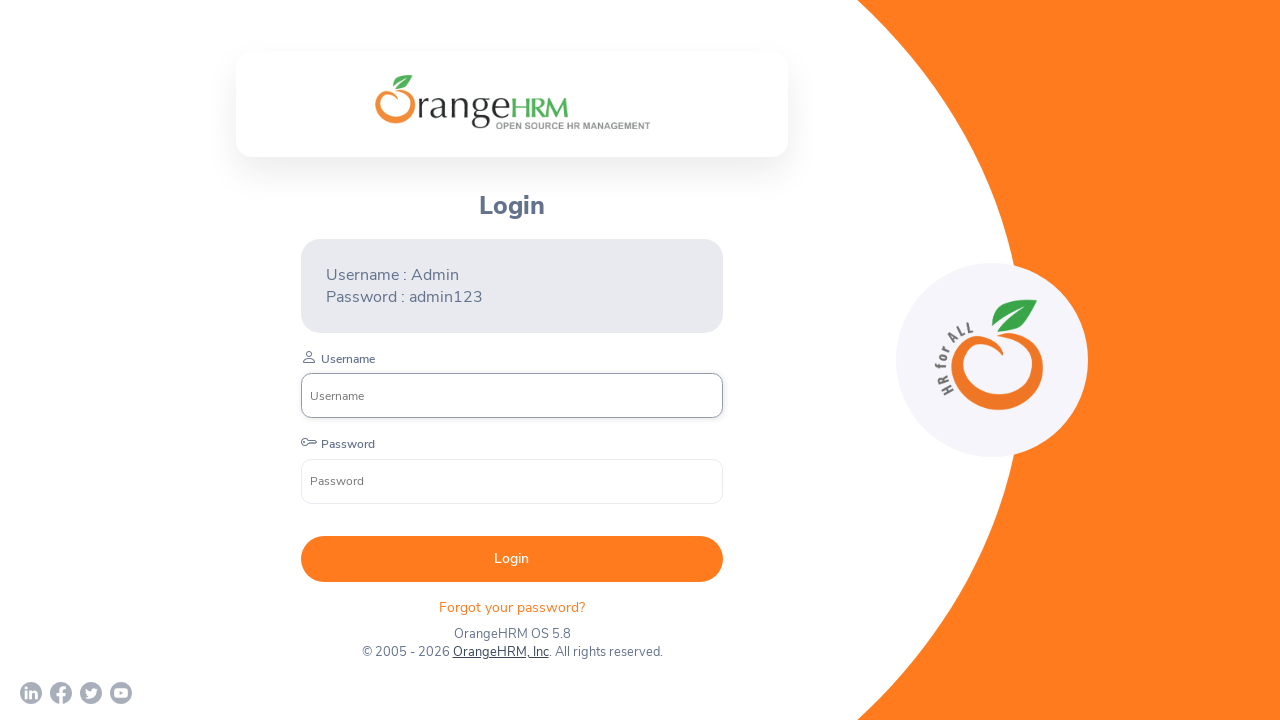

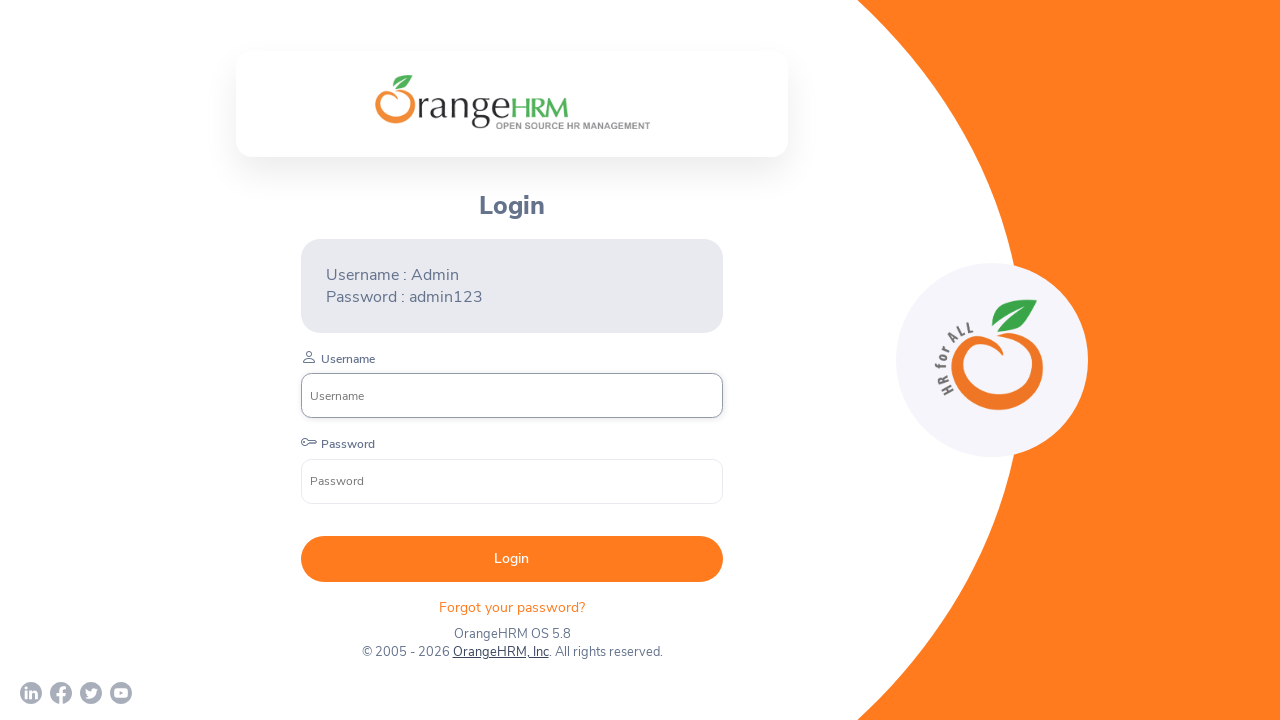